Navigates to the Demoblaze e-commerce demo site and verifies the page loads successfully.

Starting URL: https://www.demoblaze.com/

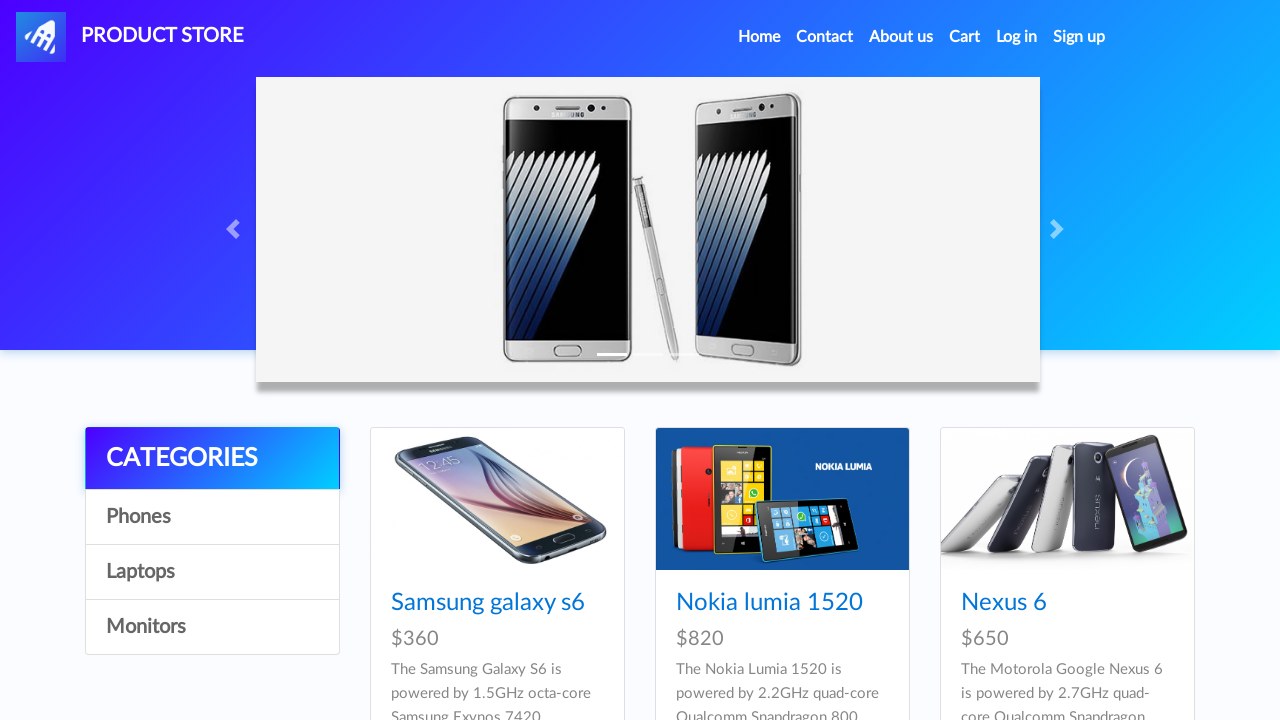

Waited for main content container to load on Demoblaze homepage
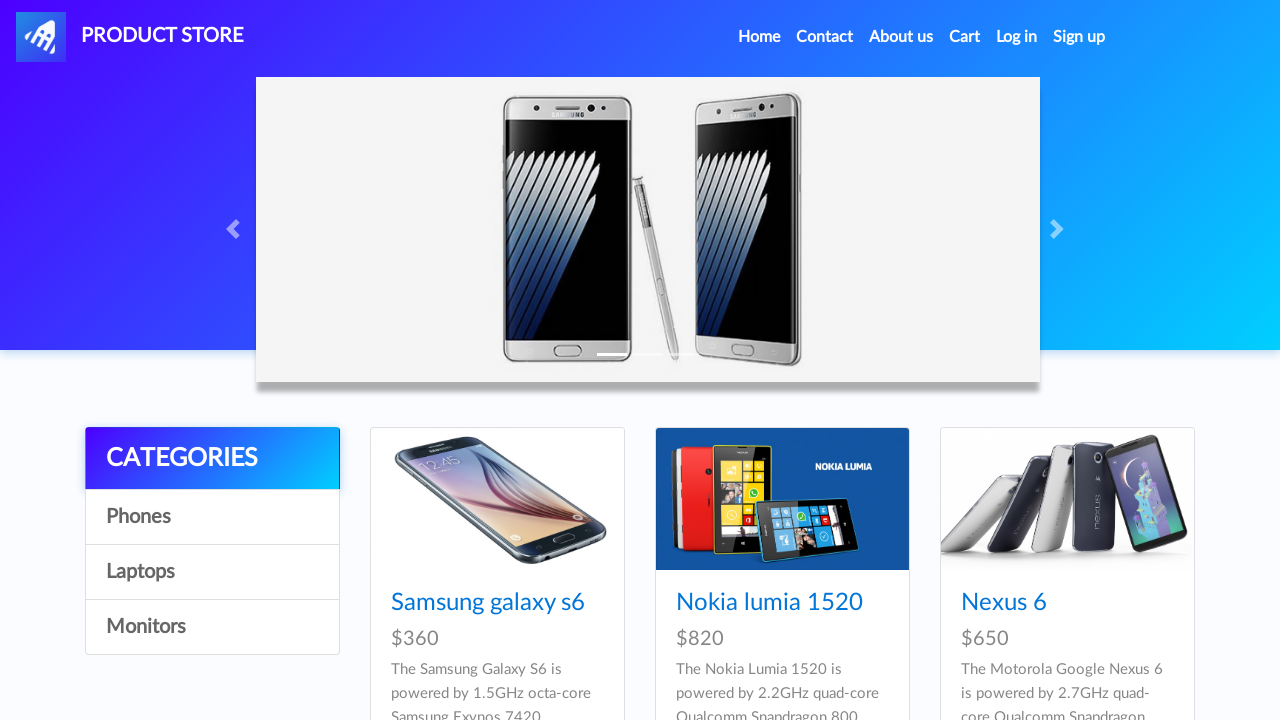

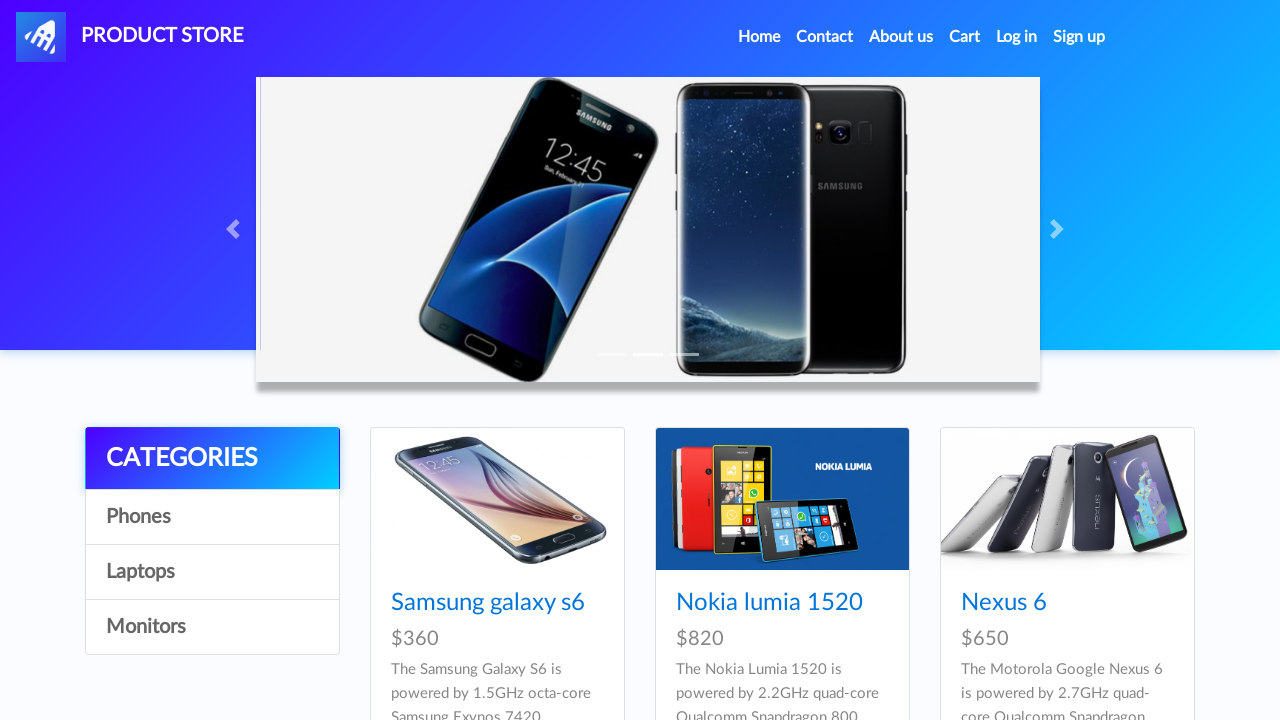